Searches for "phone" on testotomasyonu.com and retrieves category panel information from the search results

Starting URL: https://www.testotomasyonu.com/

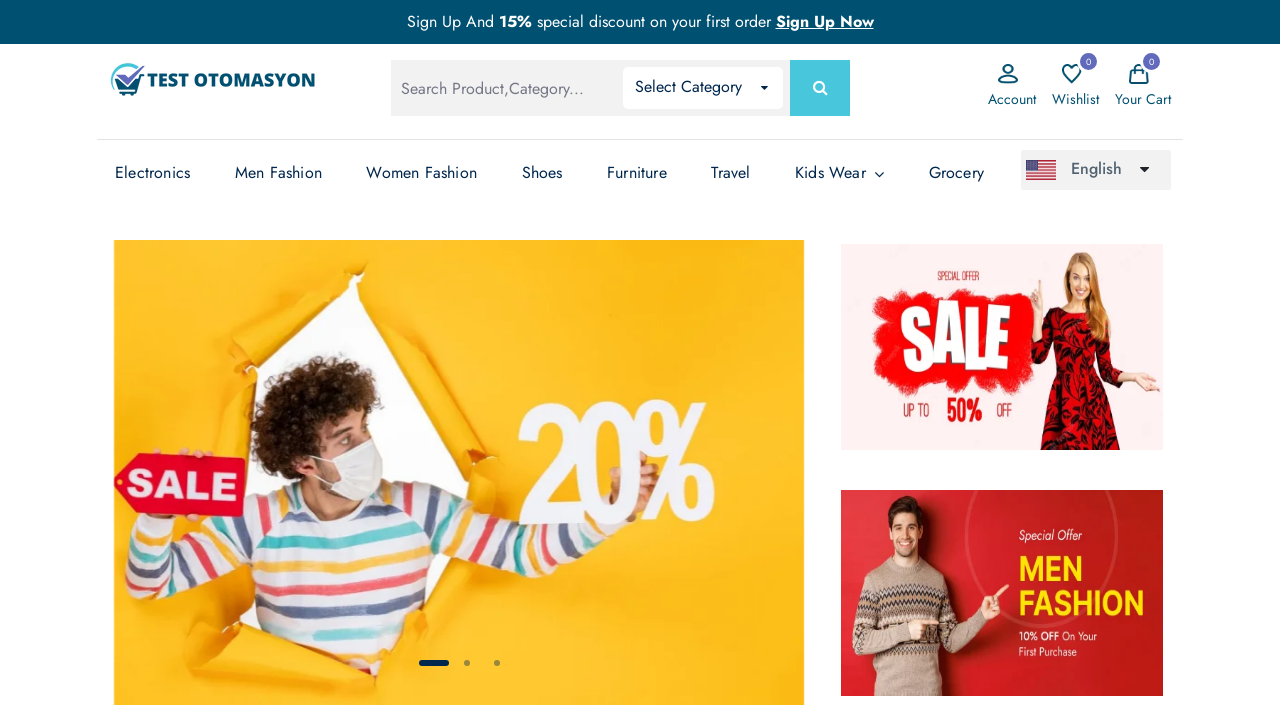

Filled search box with 'phone' on #global-search
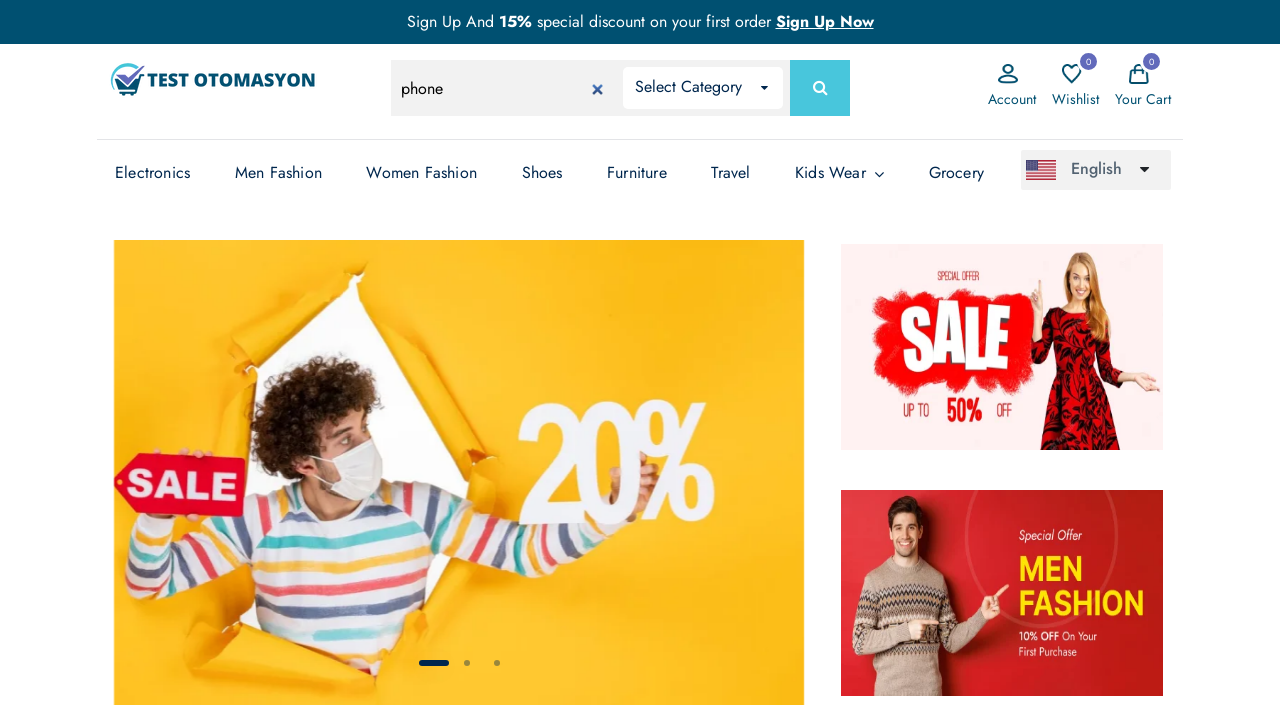

Pressed Enter to submit search on #global-search
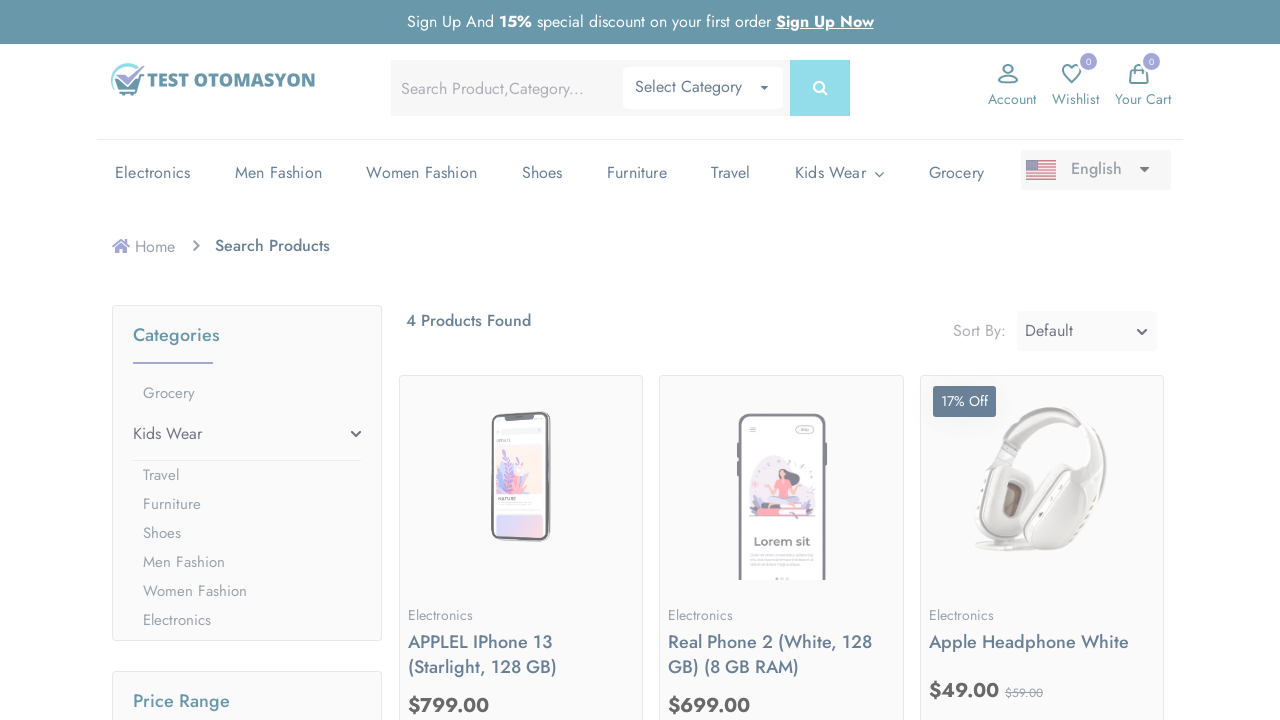

Search results loaded with category panels
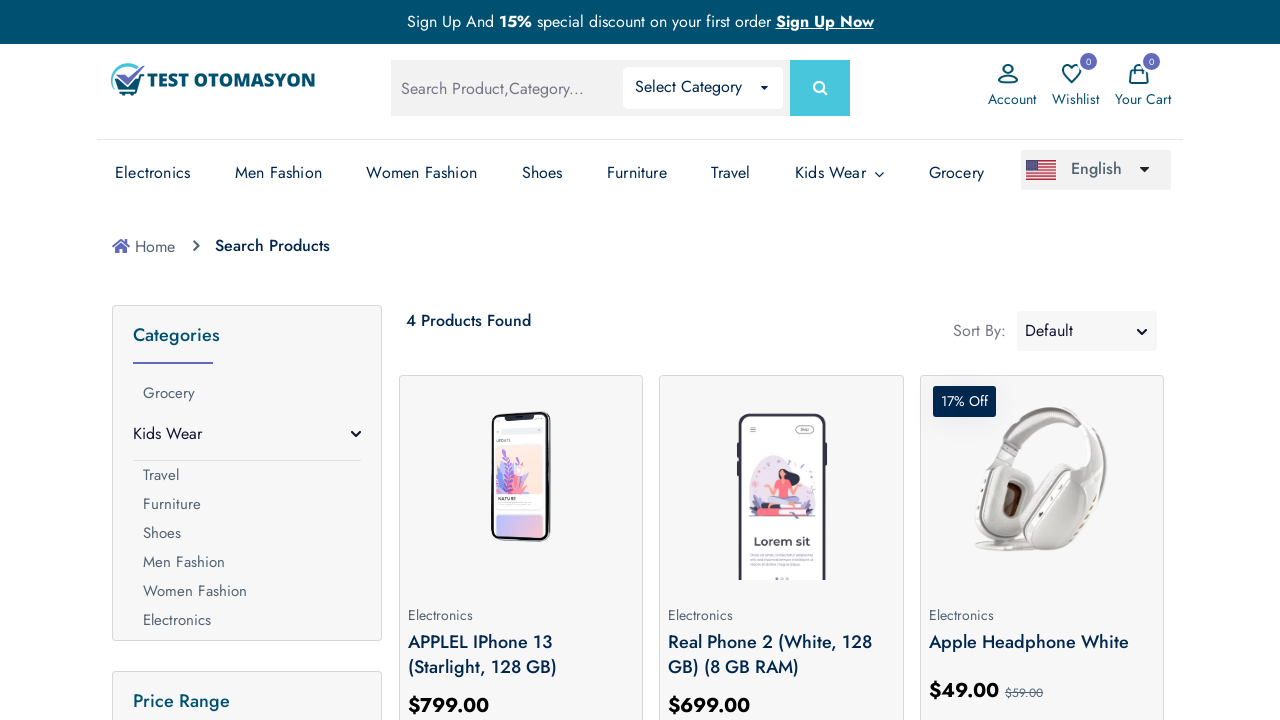

Retrieved category panel elements from search results
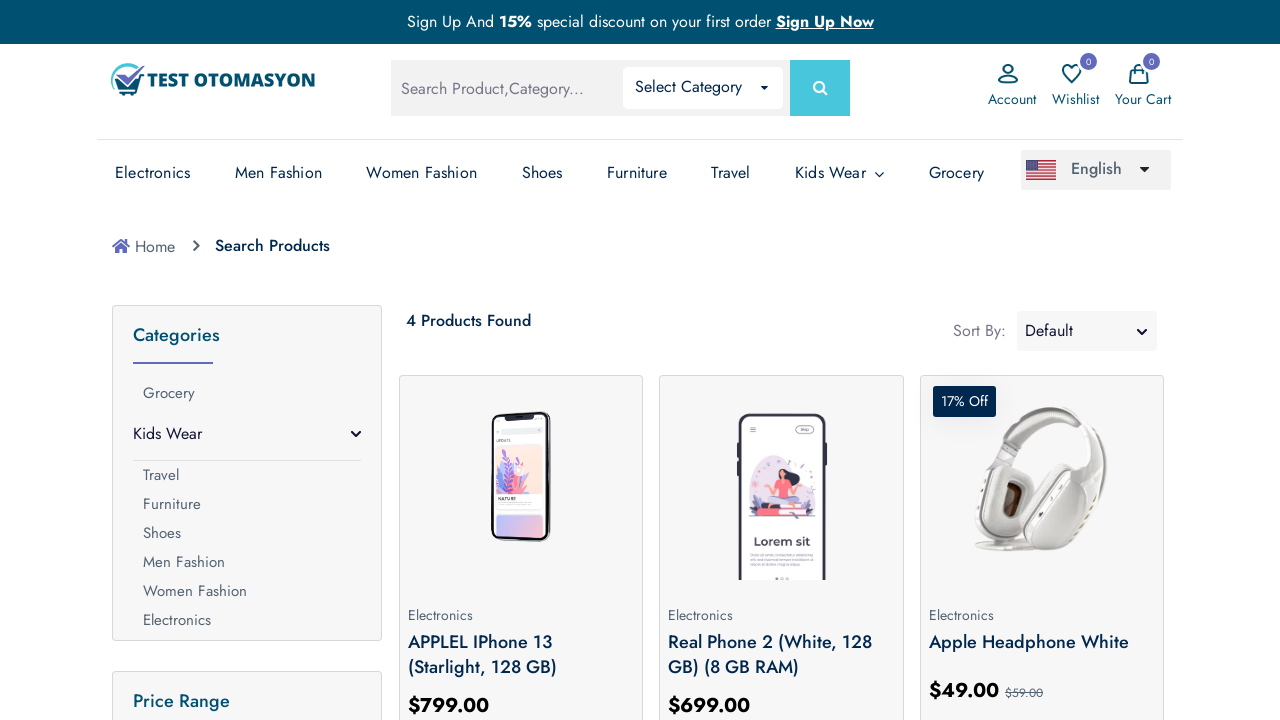

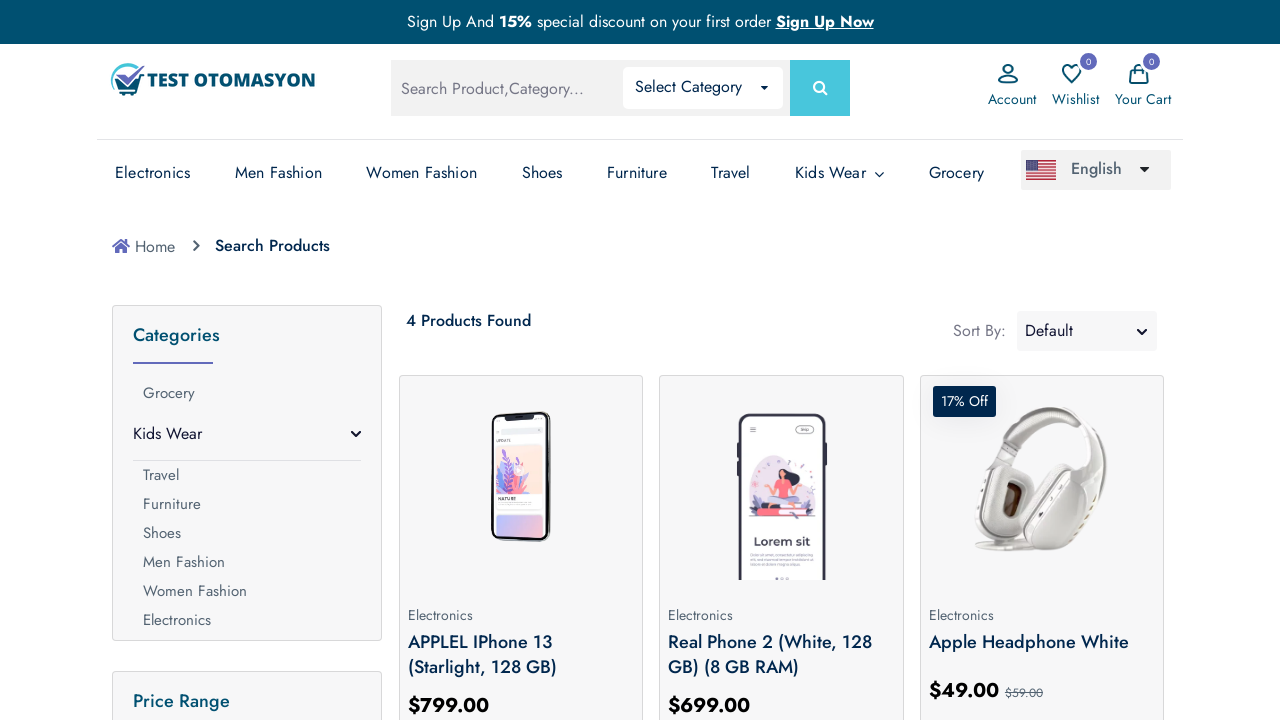